Tests bootstrap dropdown by clicking the dropdown button and retrieving all dropdown menu items

Starting URL: https://www.w3schools.com/bootstrap/bootstrap_dropdowns.asp

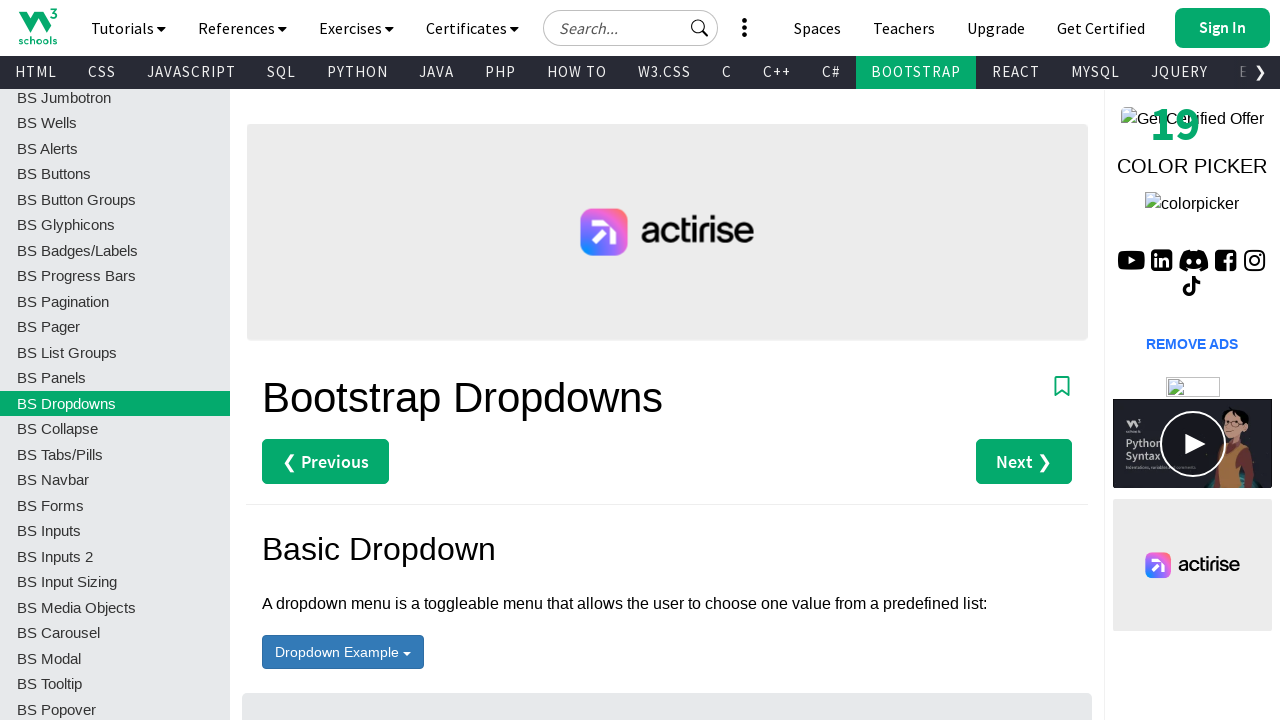

Clicked dropdown button with id 'menu1' to open menu at (343, 652) on xpath=//button[@id='menu1']
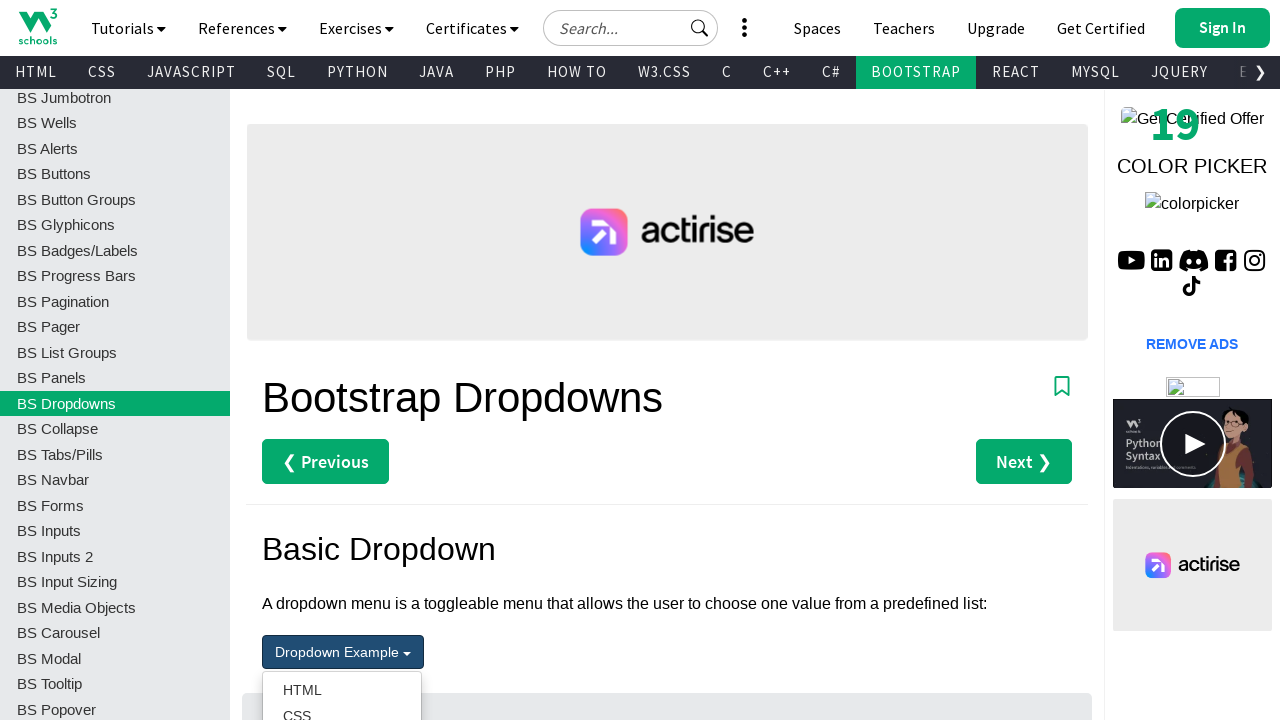

Dropdown menu items became visible
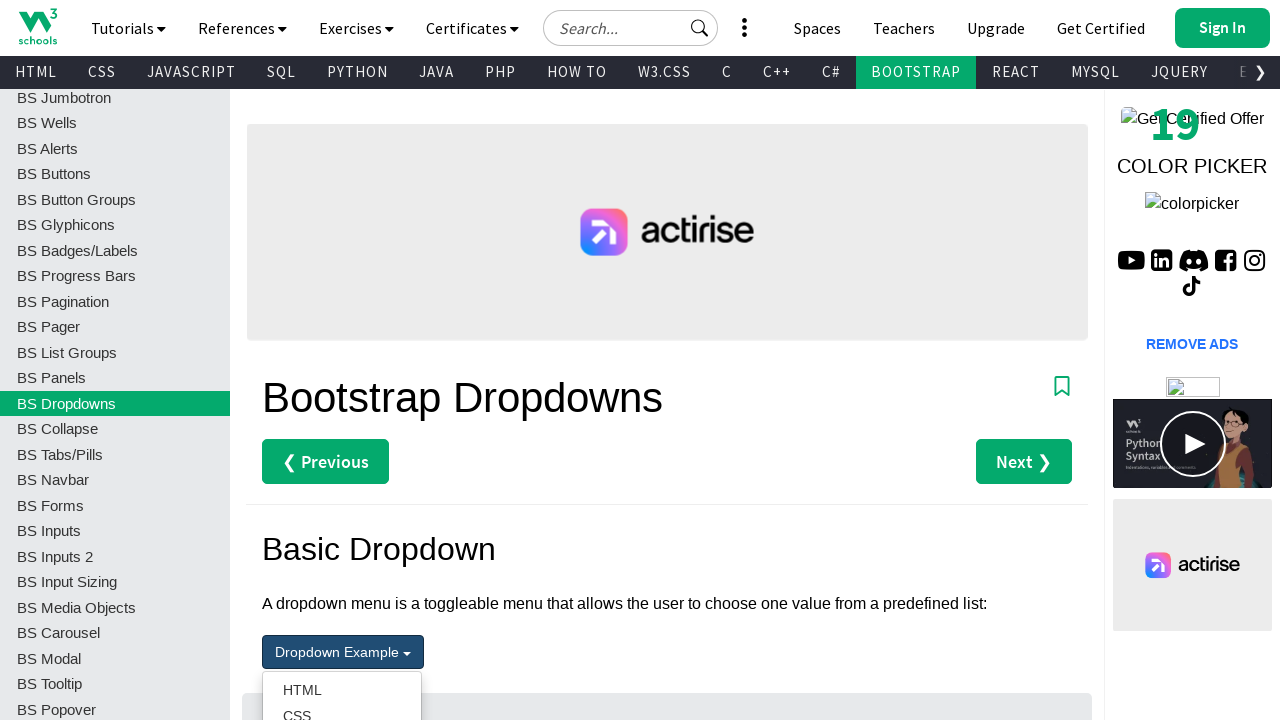

Retrieved 5 dropdown menu items
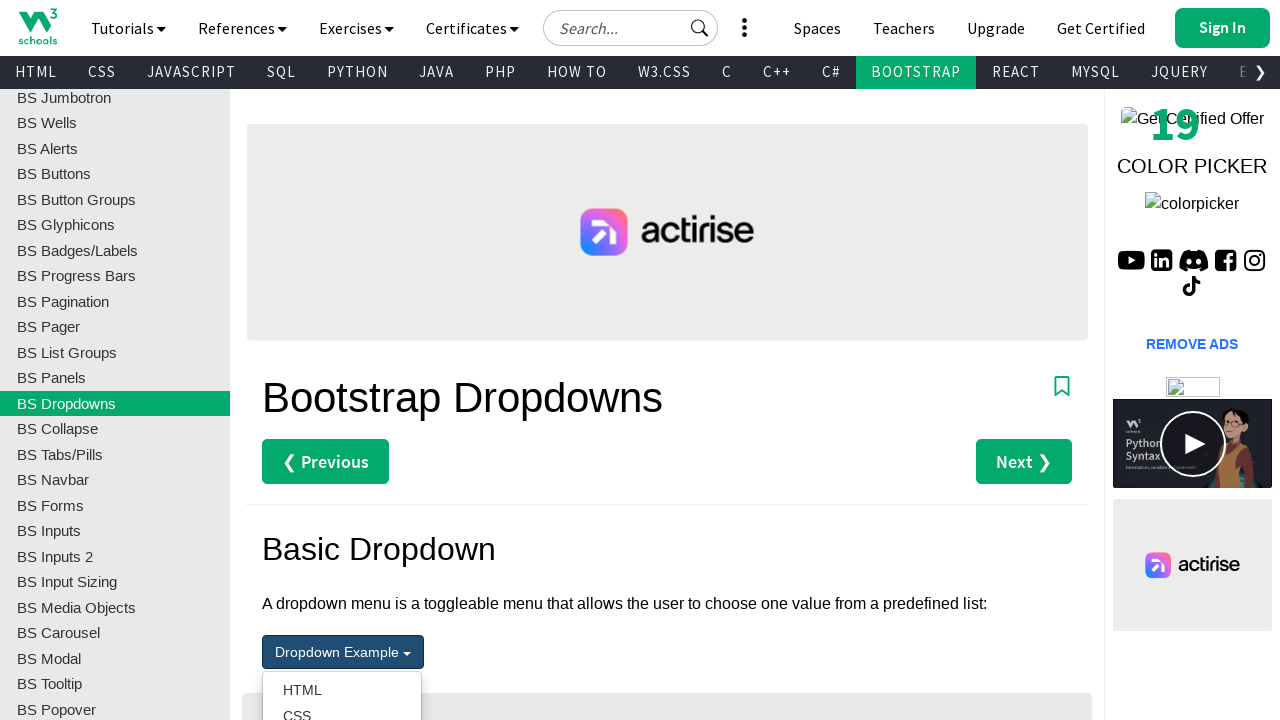

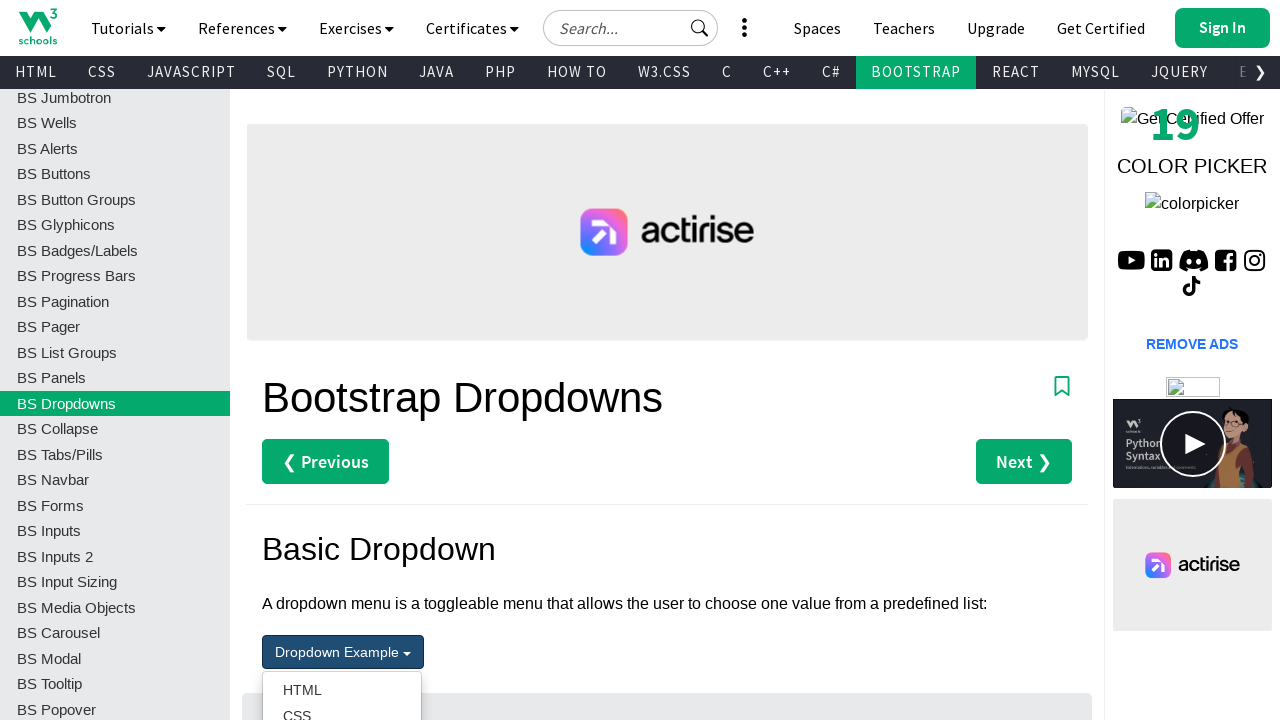